Tests mouse hover functionality by scrolling to a mouse hover button element and clicking on it on an automation practice page.

Starting URL: https://www.rahulshettyacademy.com/AutomationPractice/

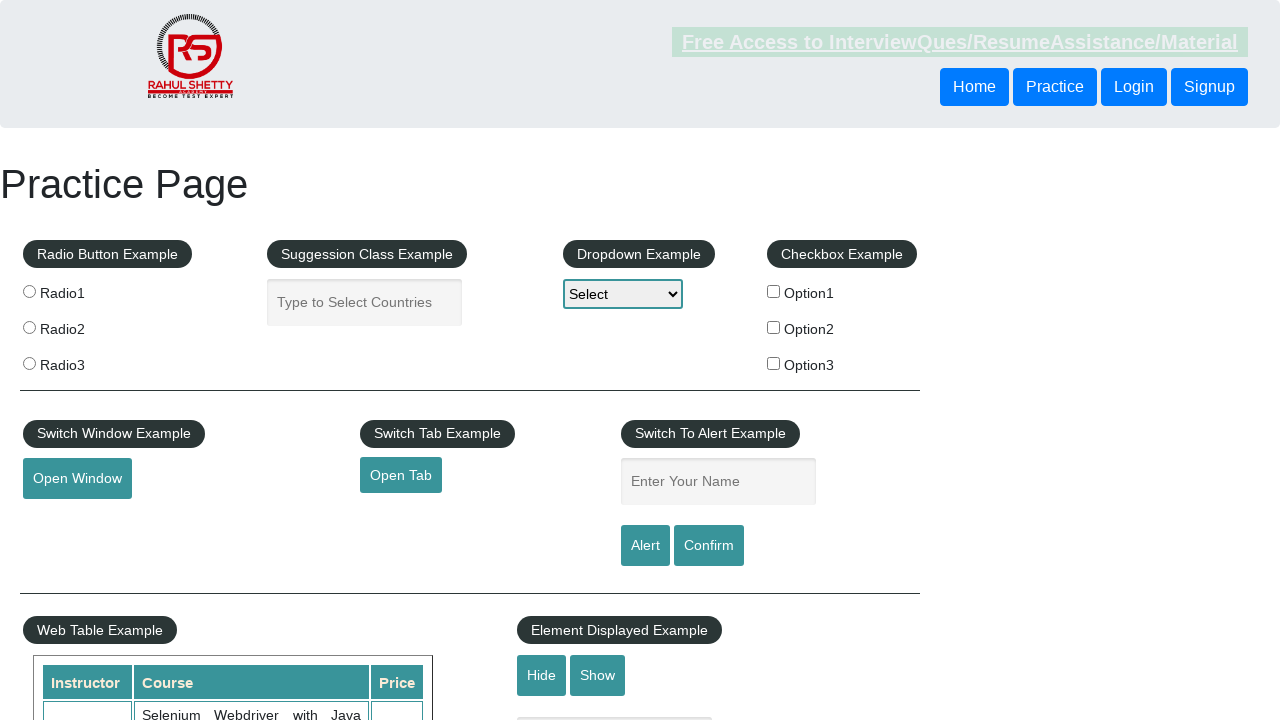

Scrolled to mouse hover button element
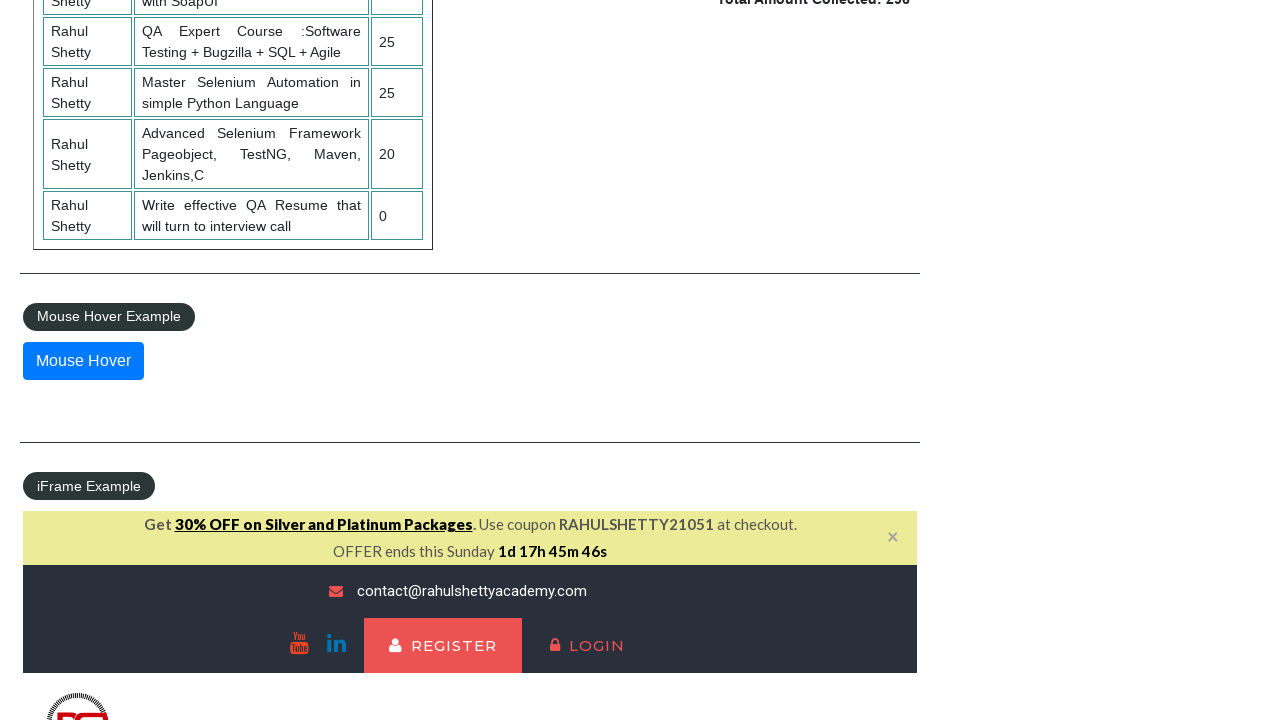

Clicked on the mouse hover button at (83, 361) on xpath=//button[@id='mousehover']
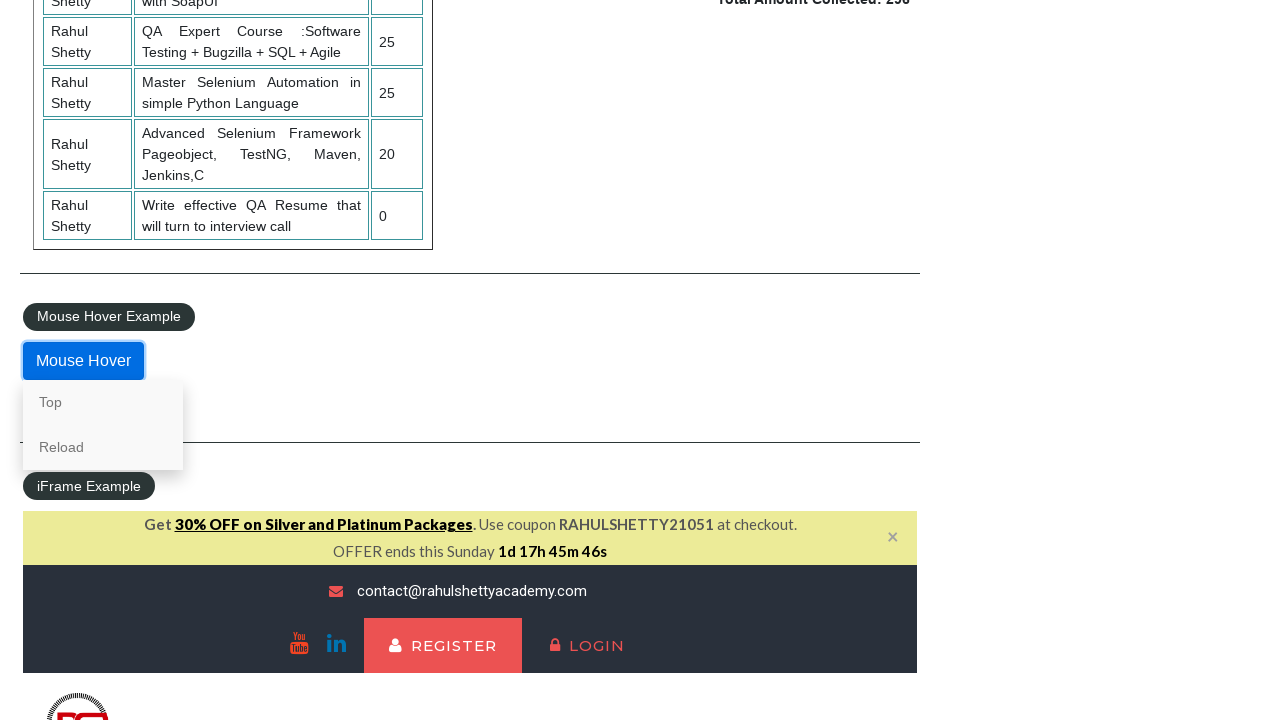

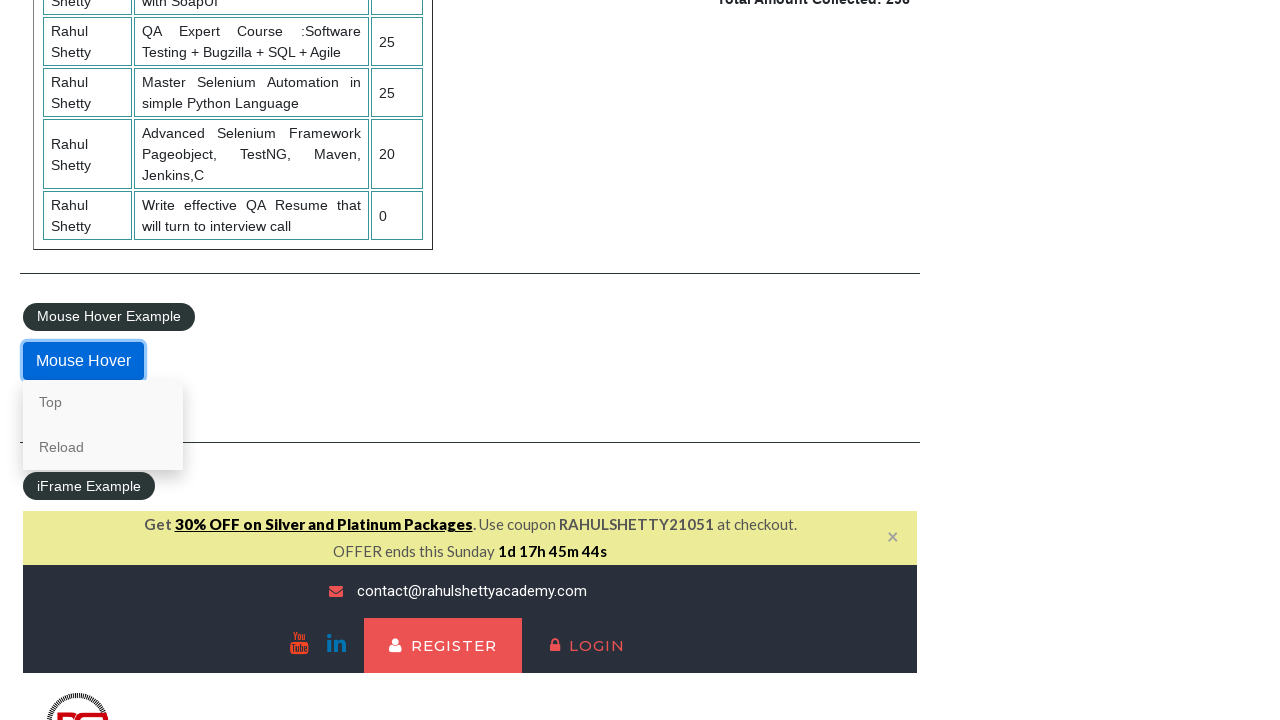